Tests modal dialog functionality by clicking a button to open a modal and then closing it using JavaScript execution

Starting URL: https://formy-project.herokuapp.com/modal

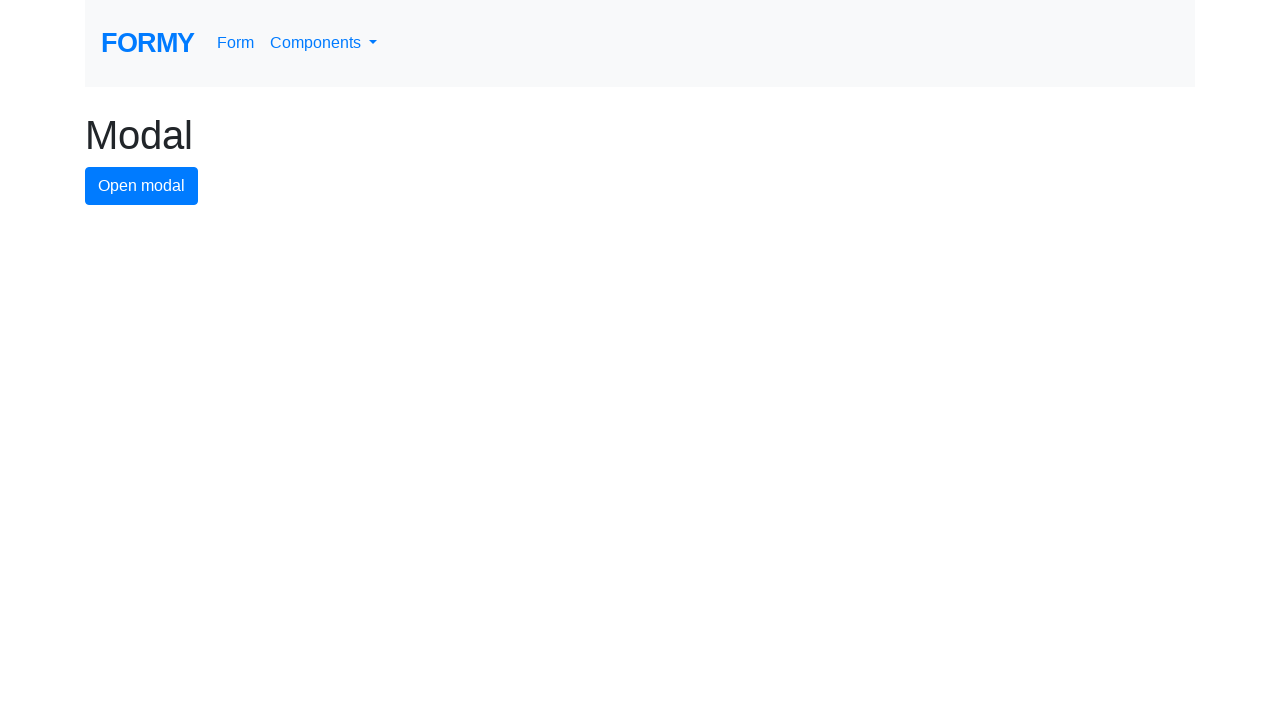

Waited for modal button to be available
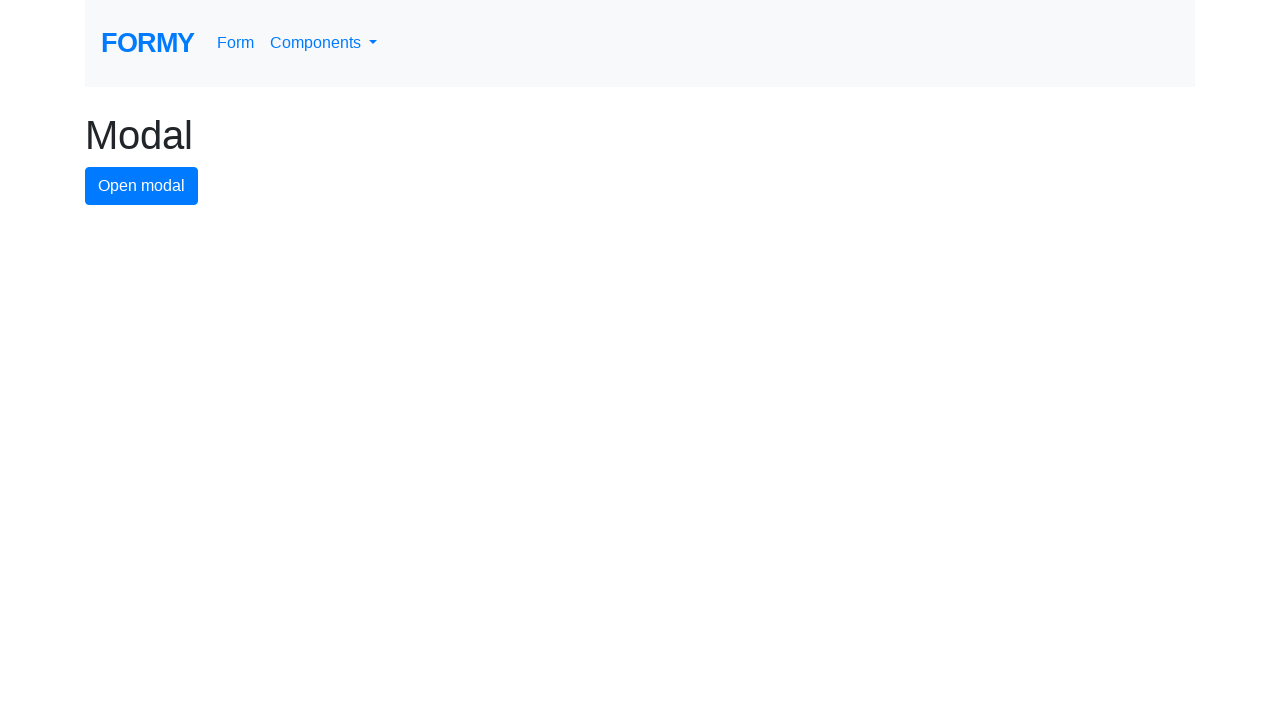

Clicked modal button to open the modal dialog at (142, 186) on #modal-button
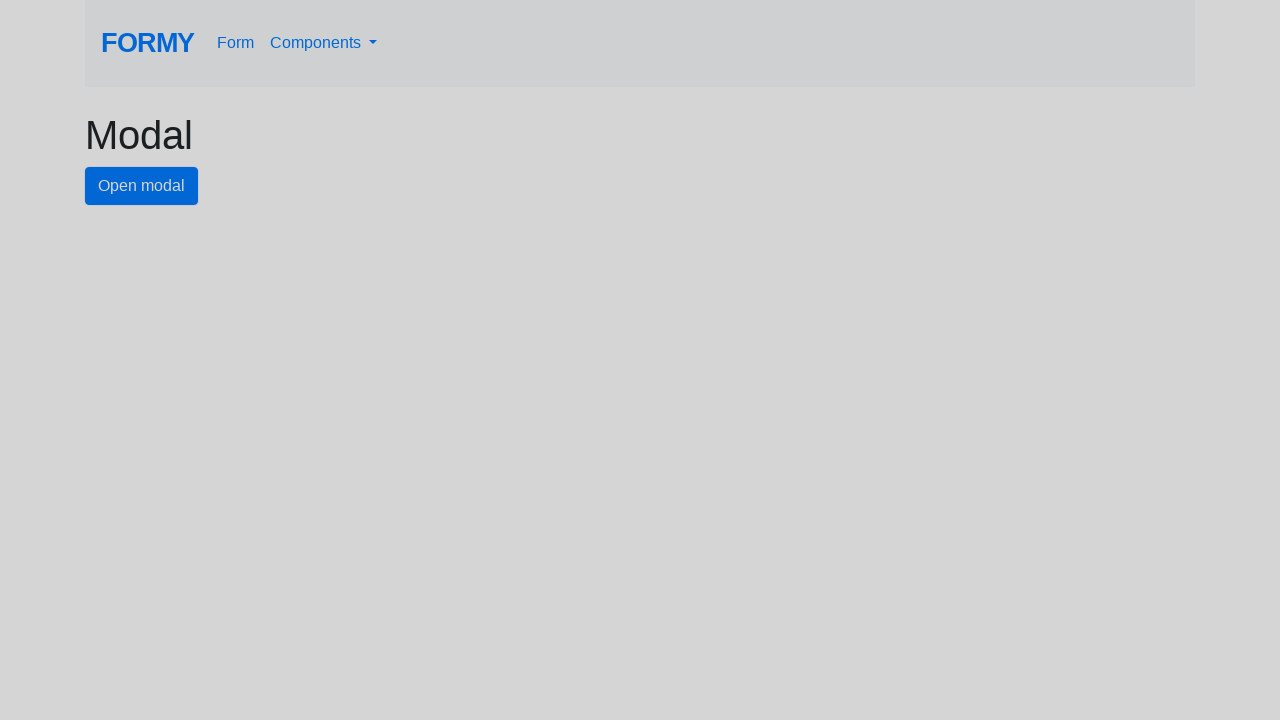

Clicked close button to close the modal dialog at (782, 184) on #close-button
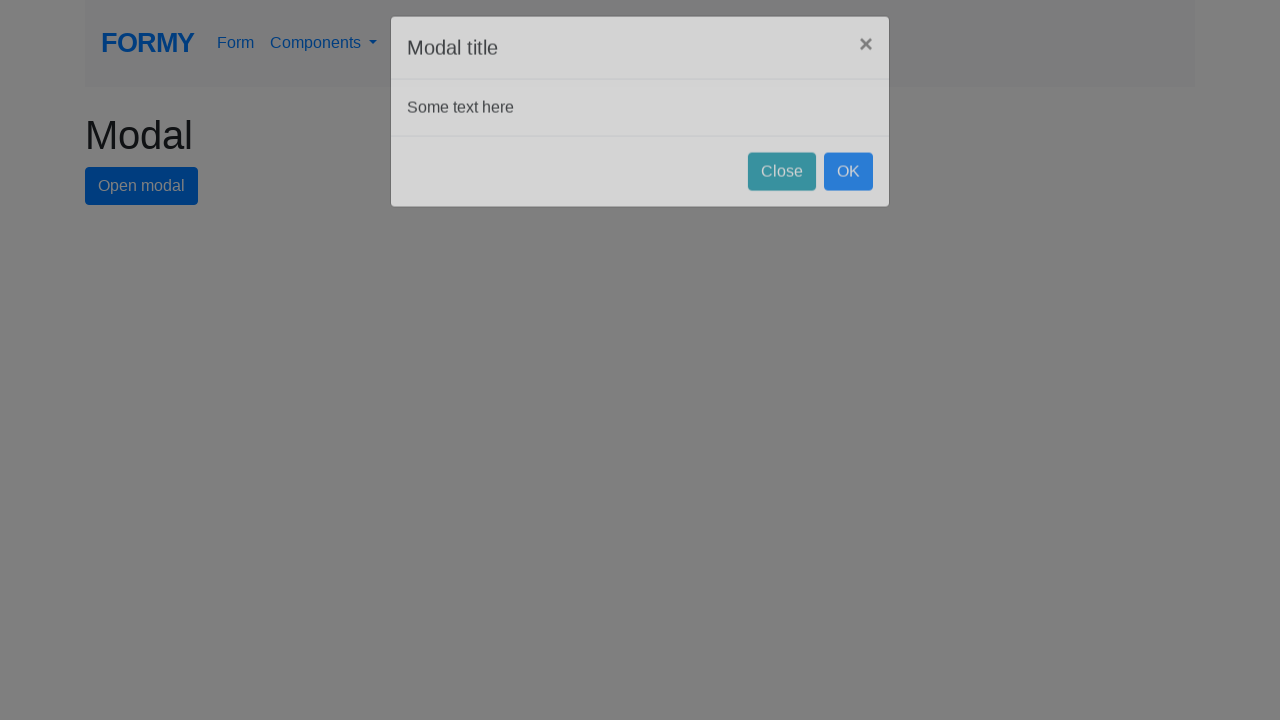

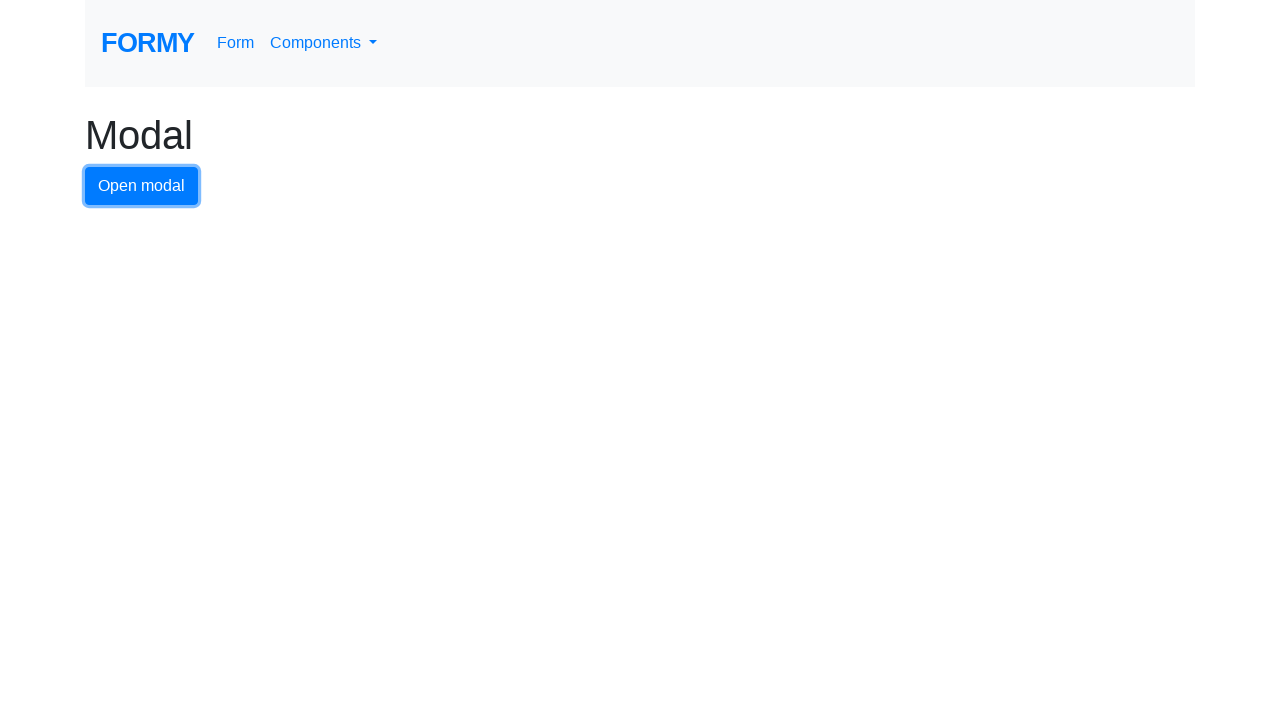